Navigates to the Fake Pricing Page by clicking on its hyperlink from the automation homepage

Starting URL: https://ultimateqa.com/automation/

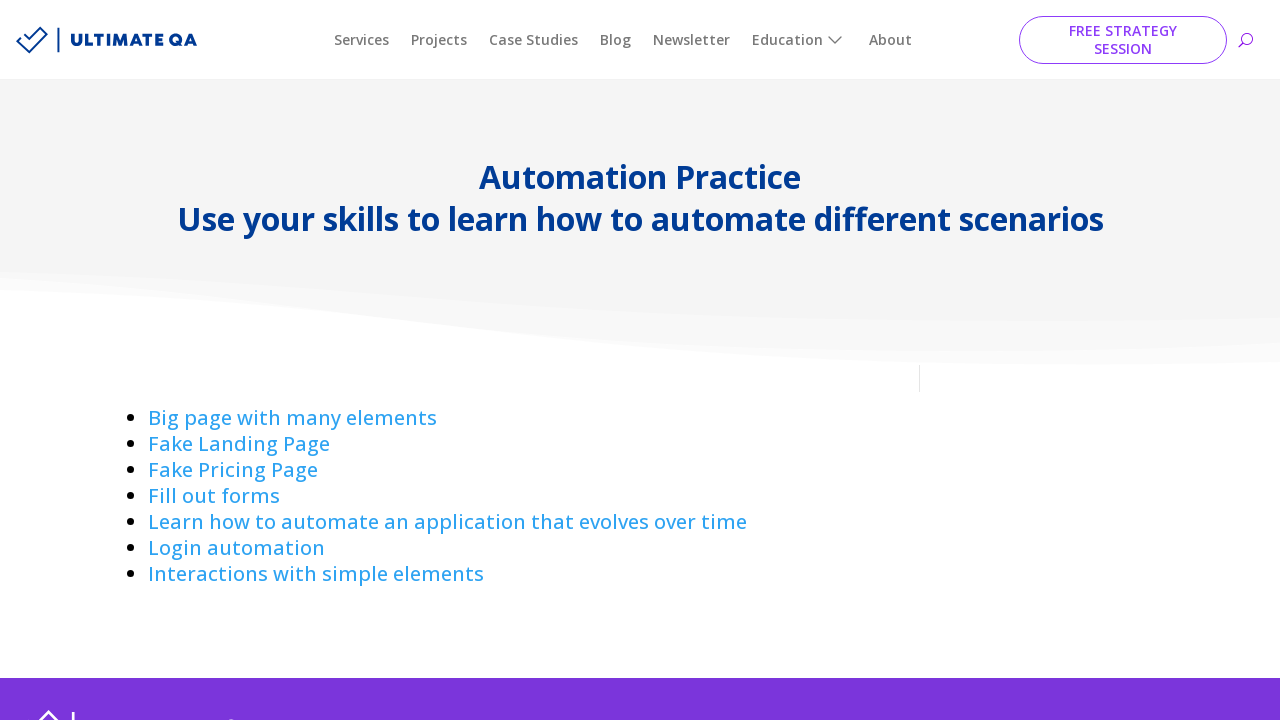

Clicked on the 'Fake Pricing Page' hyperlink from automation homepage at (233, 470) on a:has-text('Fake Pricing ')
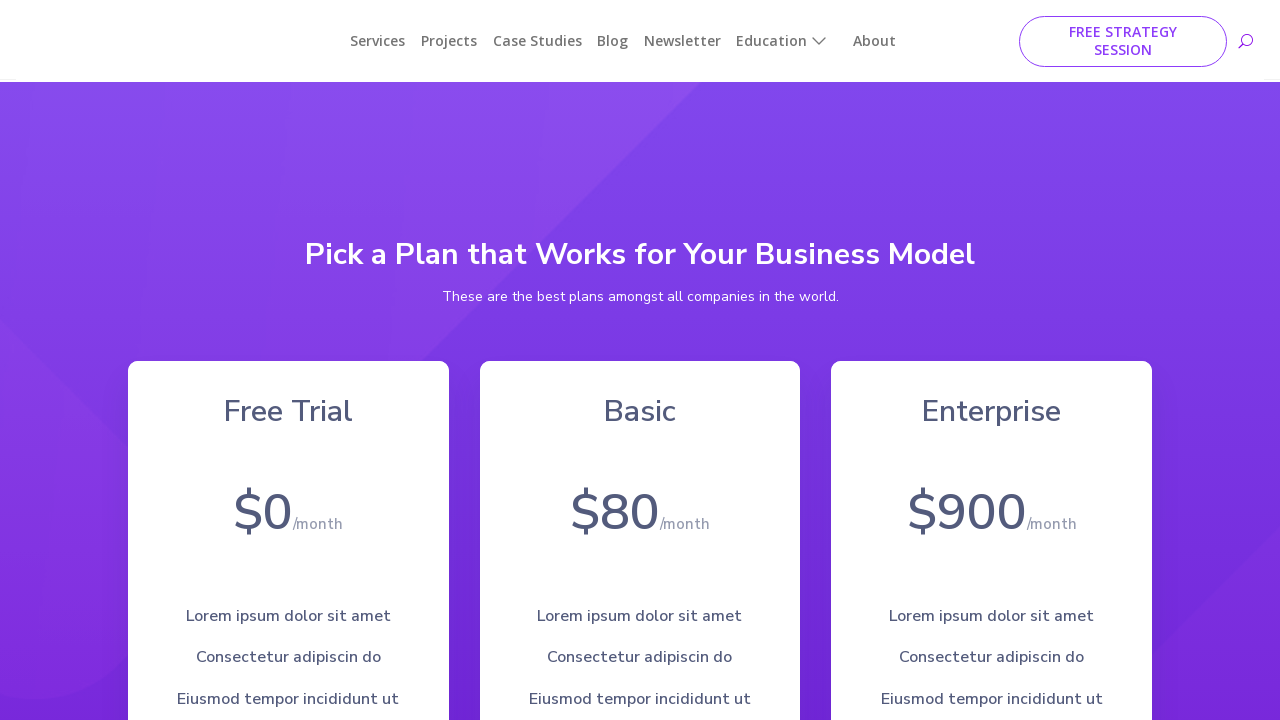

Navigation to Fake Pricing Page completed successfully
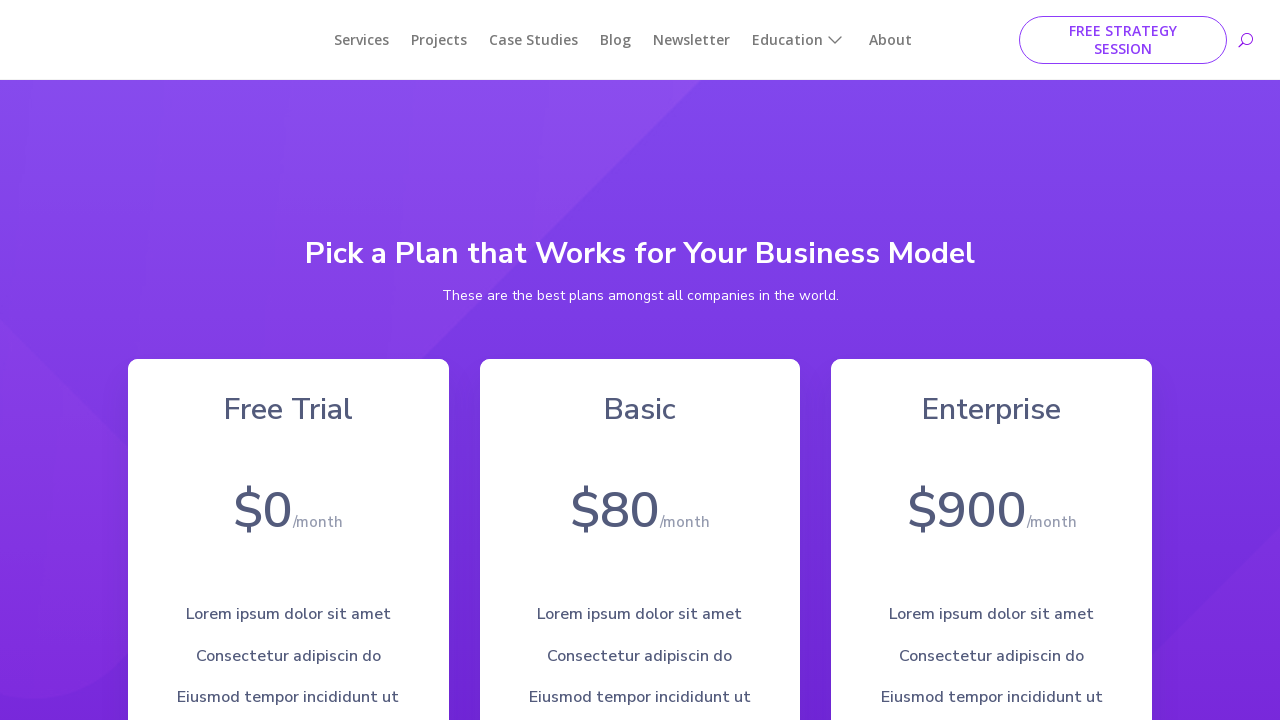

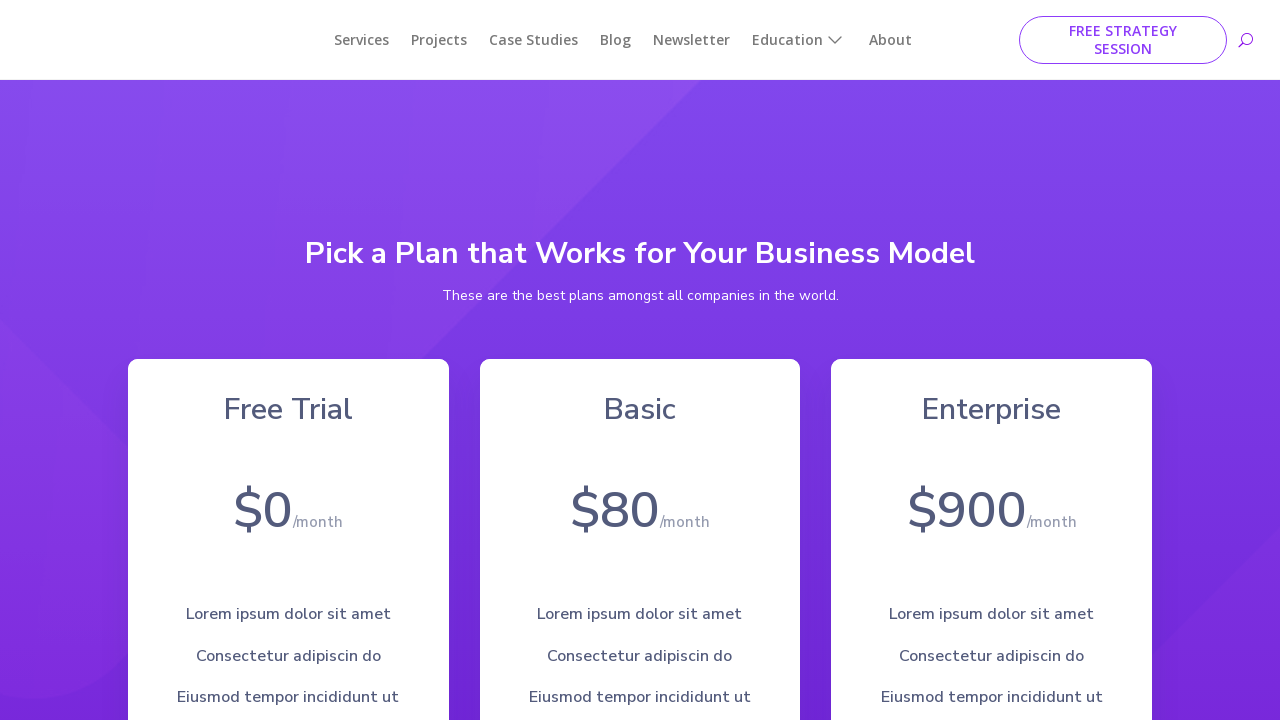